Tests a data types form by filling in various fields (name, address, email, phone, city, country, job, company) while leaving the zipcode field empty, then submits the form and verifies that the empty zipcode field is highlighted in red while all other fields are highlighted in green.

Starting URL: https://bonigarcia.dev/selenium-webdriver-java/data-types.html

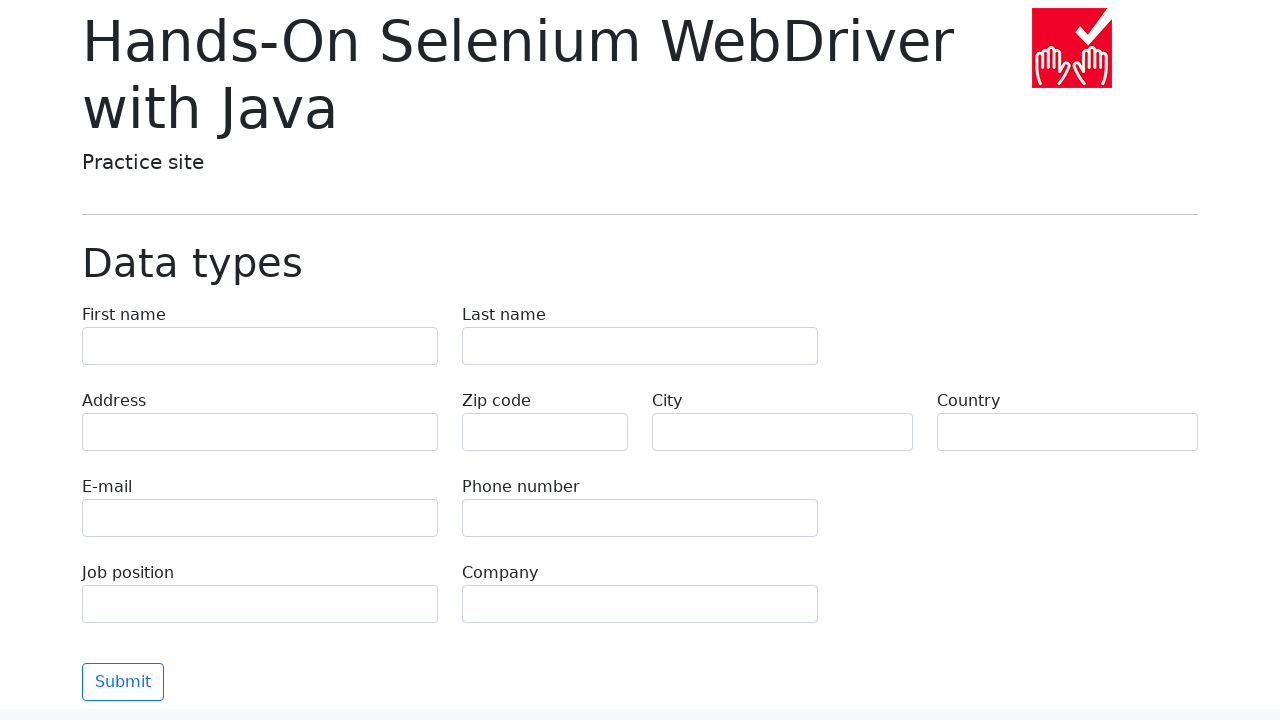

Filled first name field with 'Иван' on input[name='first-name']
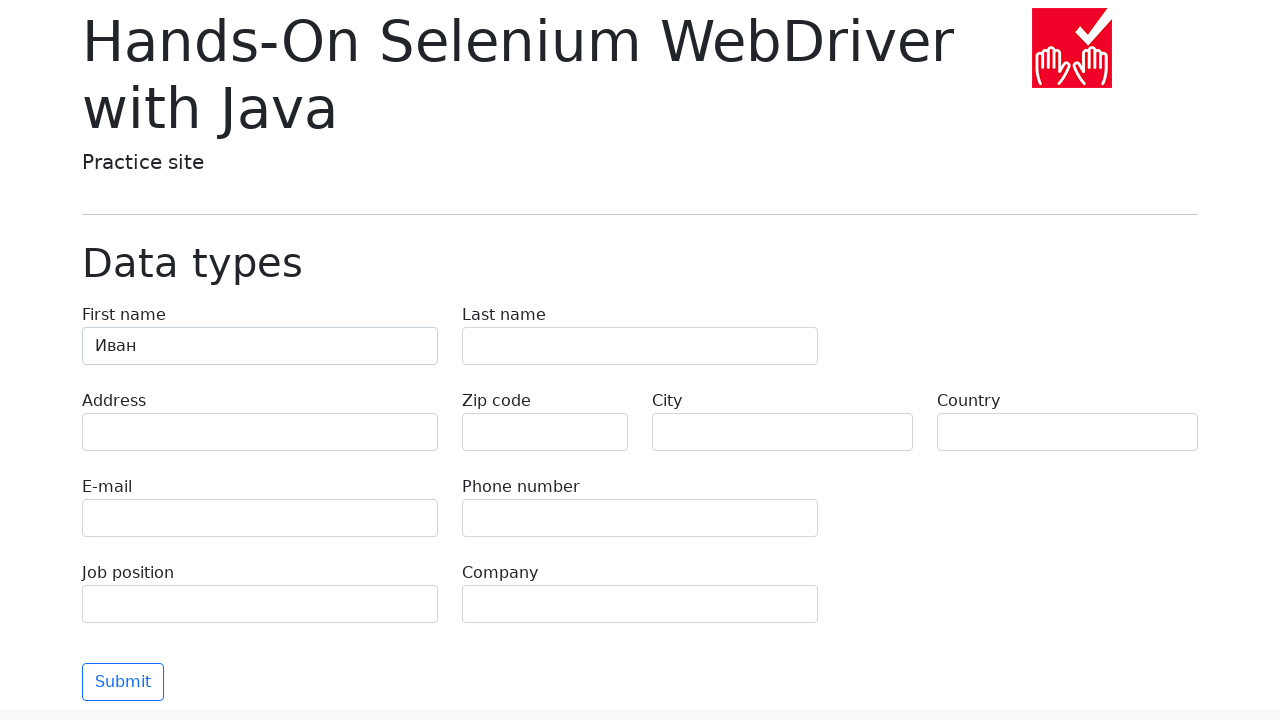

Filled last name field with 'Петров' on input[name='last-name']
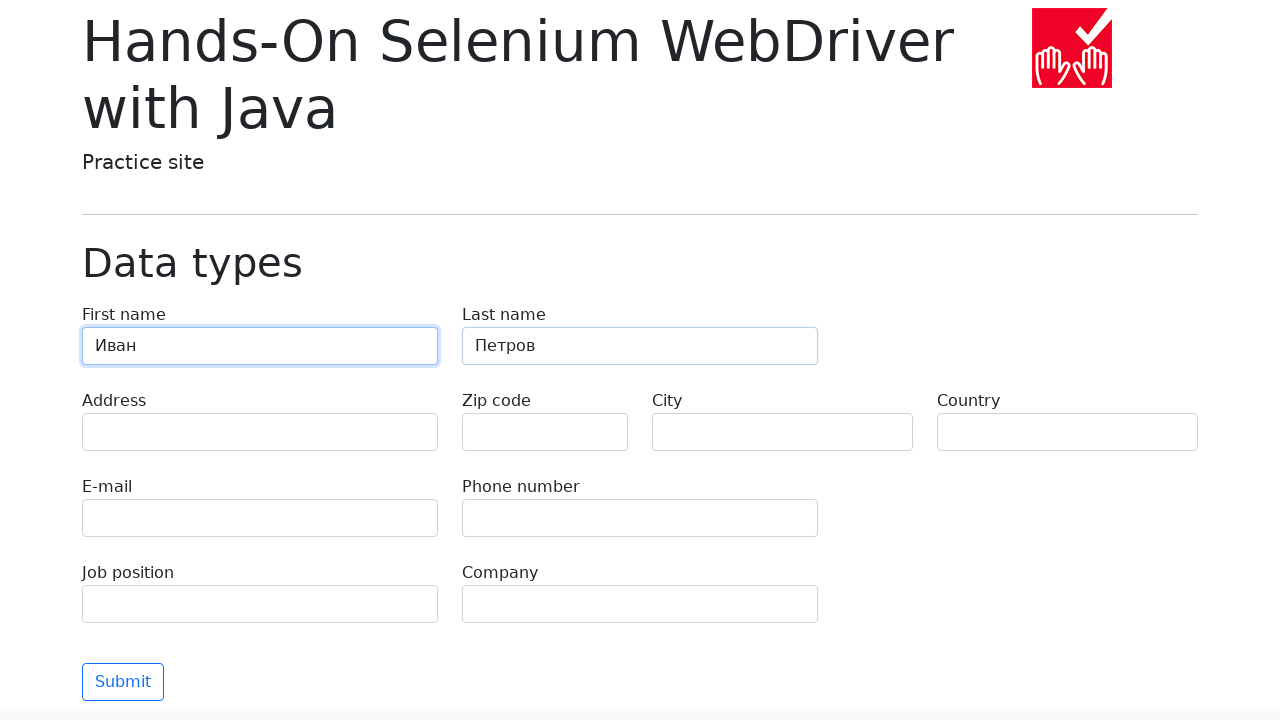

Filled address field with 'Ленина, 55-3' on input[name='address']
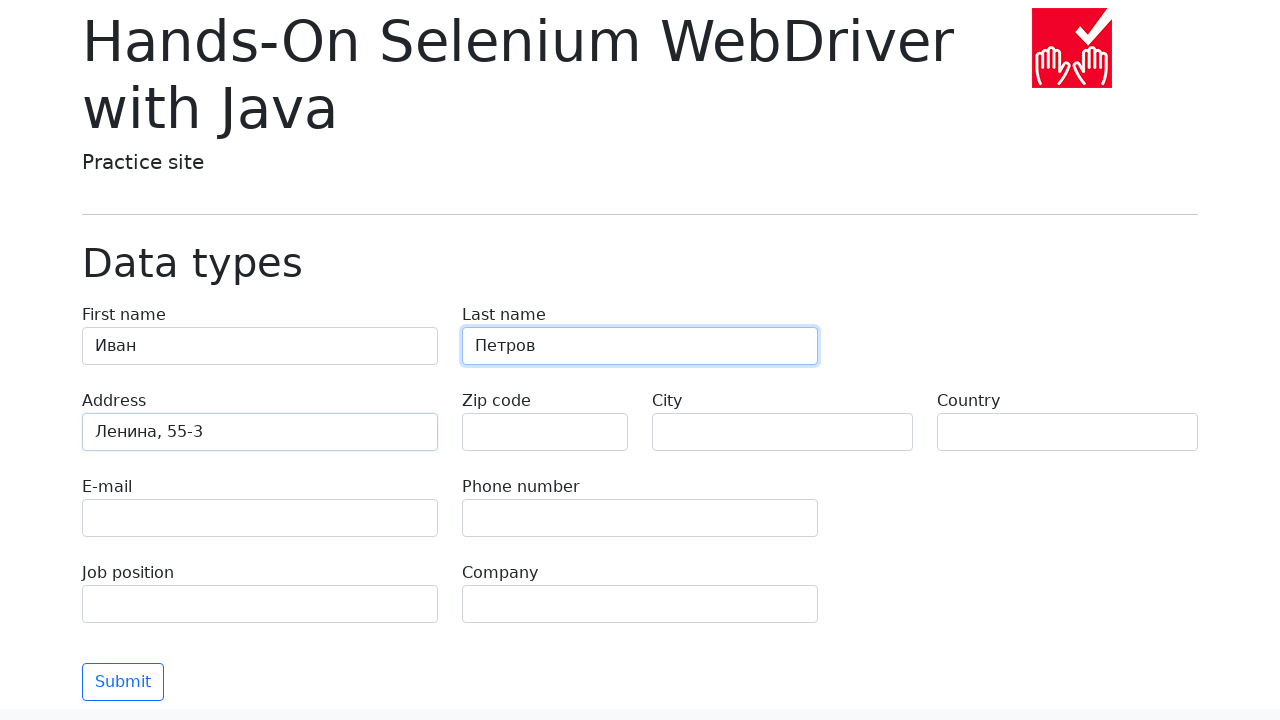

Filled email field with 'test@skypro.com' on input[name='e-mail']
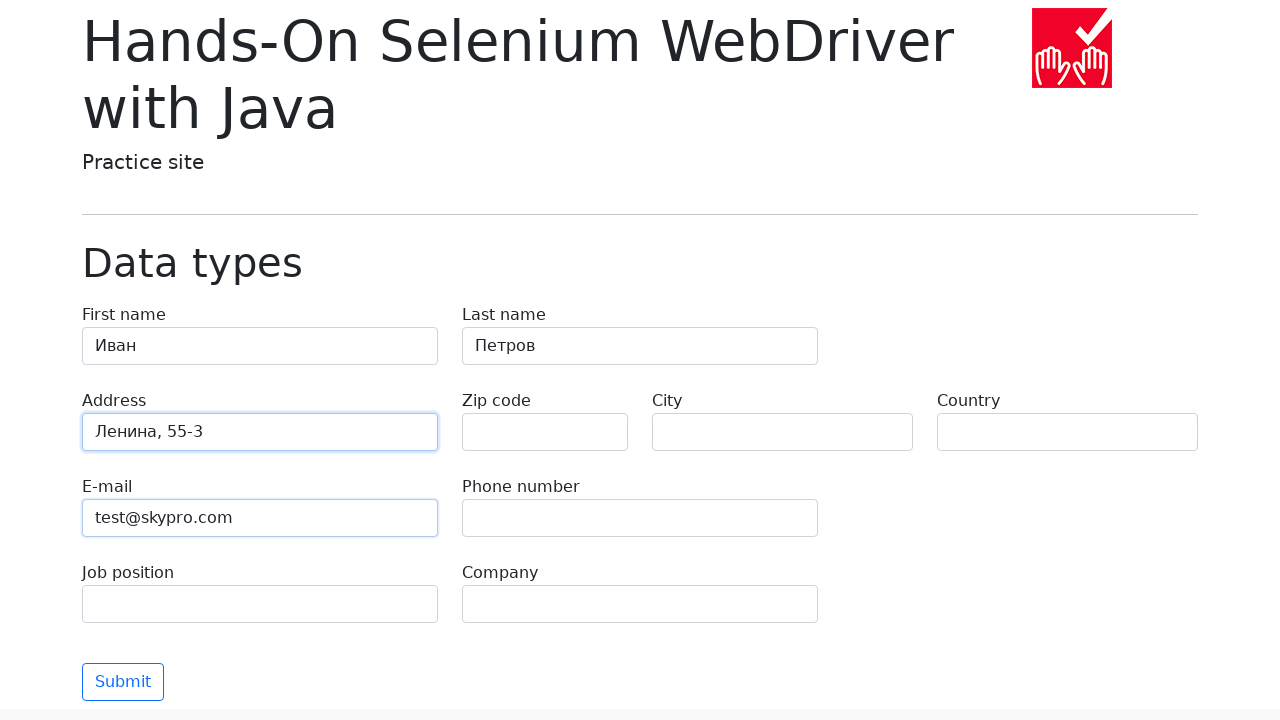

Filled phone field with '+7985899998787' on input[name='phone']
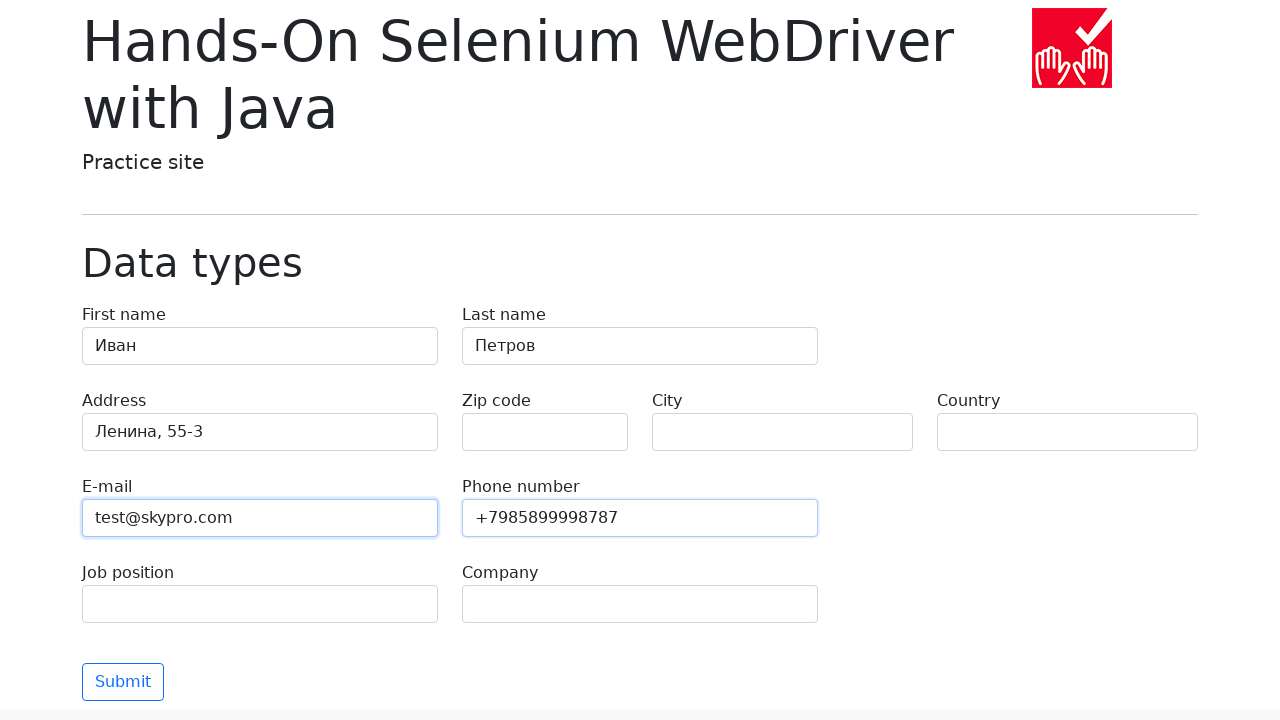

Left zipcode field empty on input[name='zip-code']
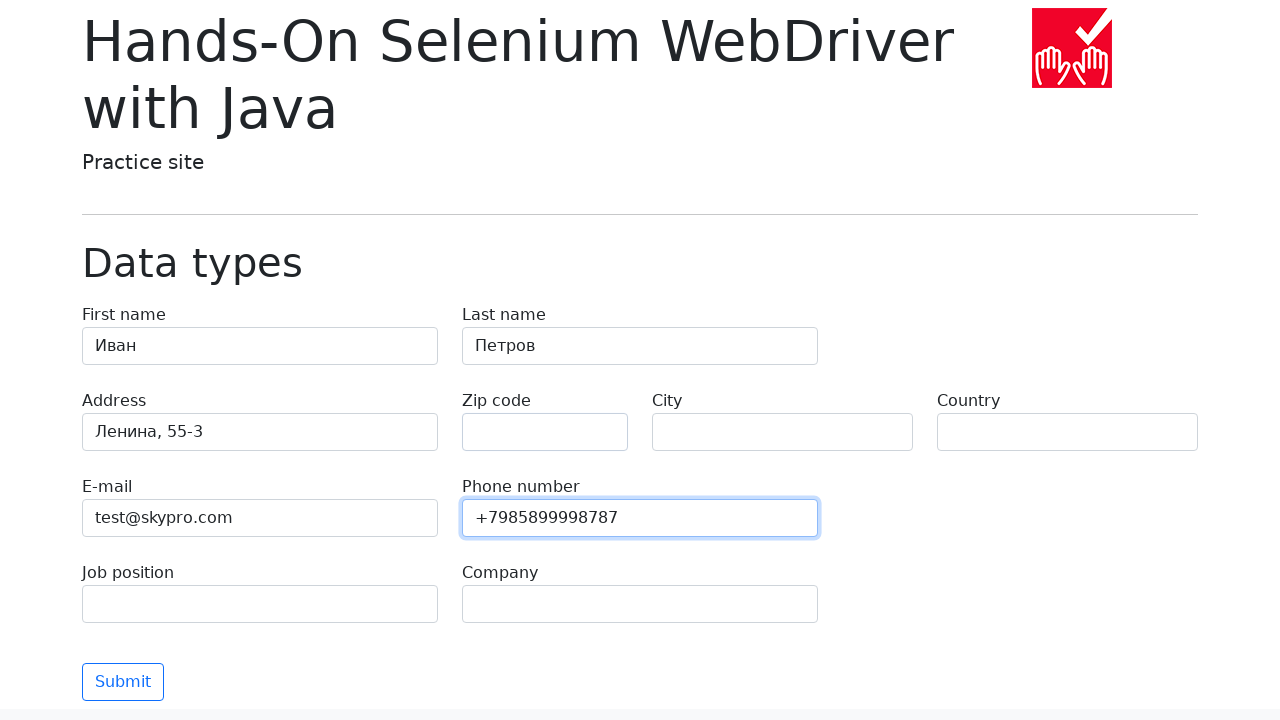

Filled city field with 'Москва' on input[name='city']
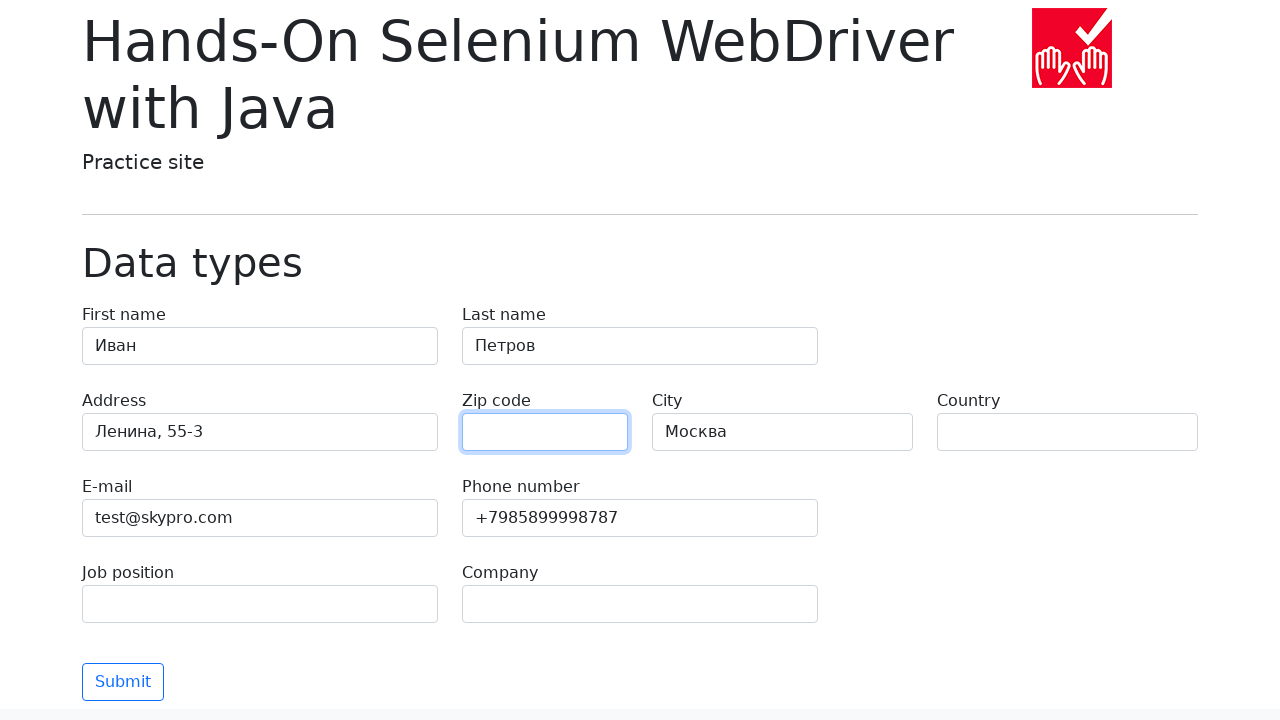

Filled country field with 'Россия' on input[name='country']
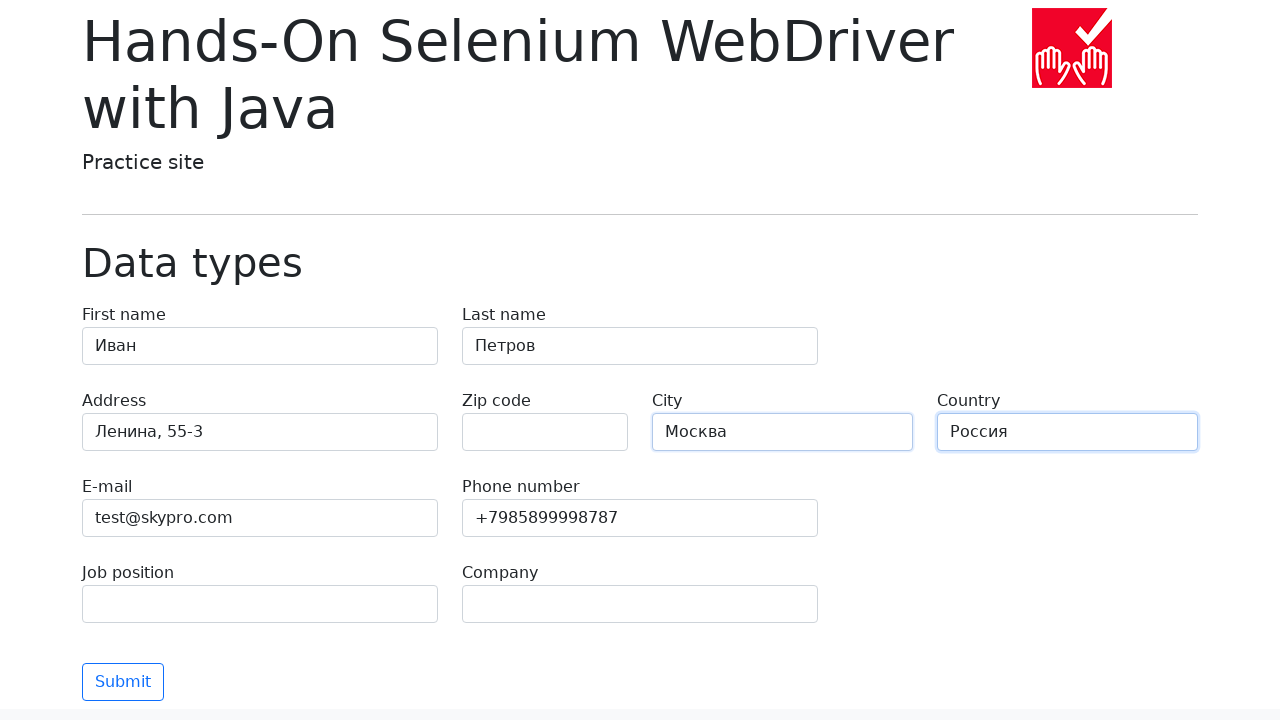

Filled job position field with 'QA' on input[name='job-position']
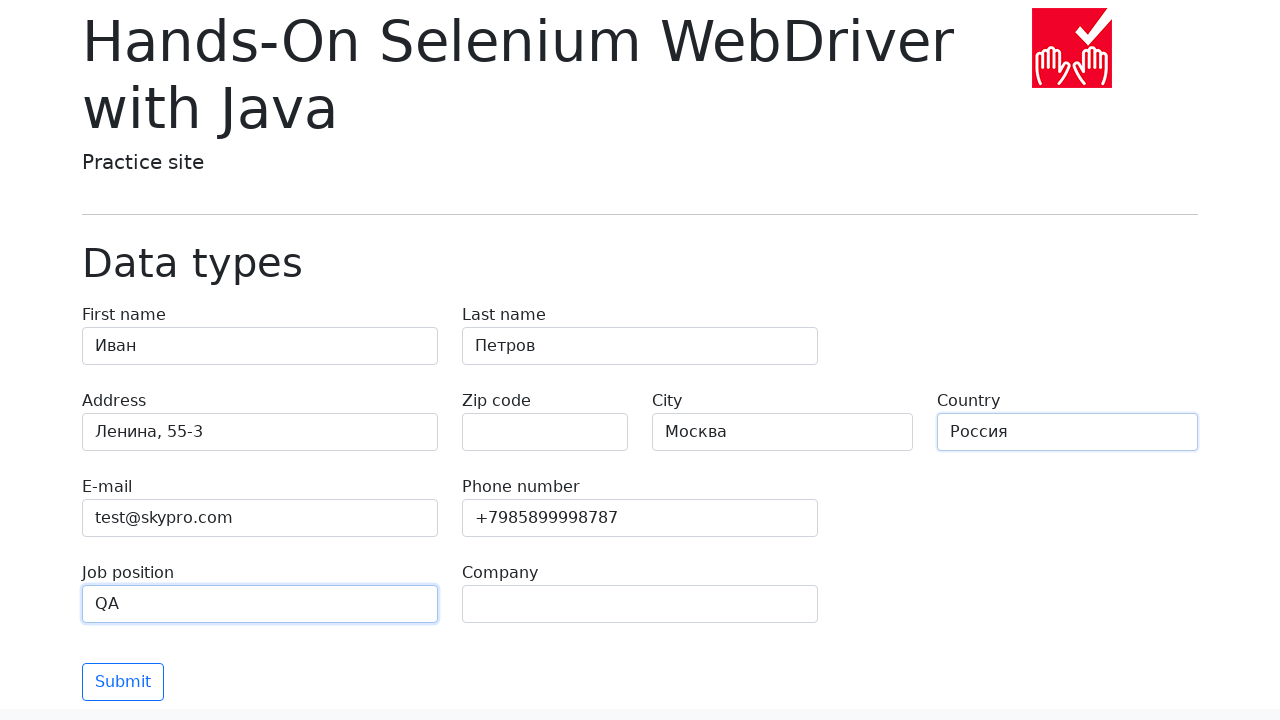

Filled company field with 'SkyPro' on input[name='company']
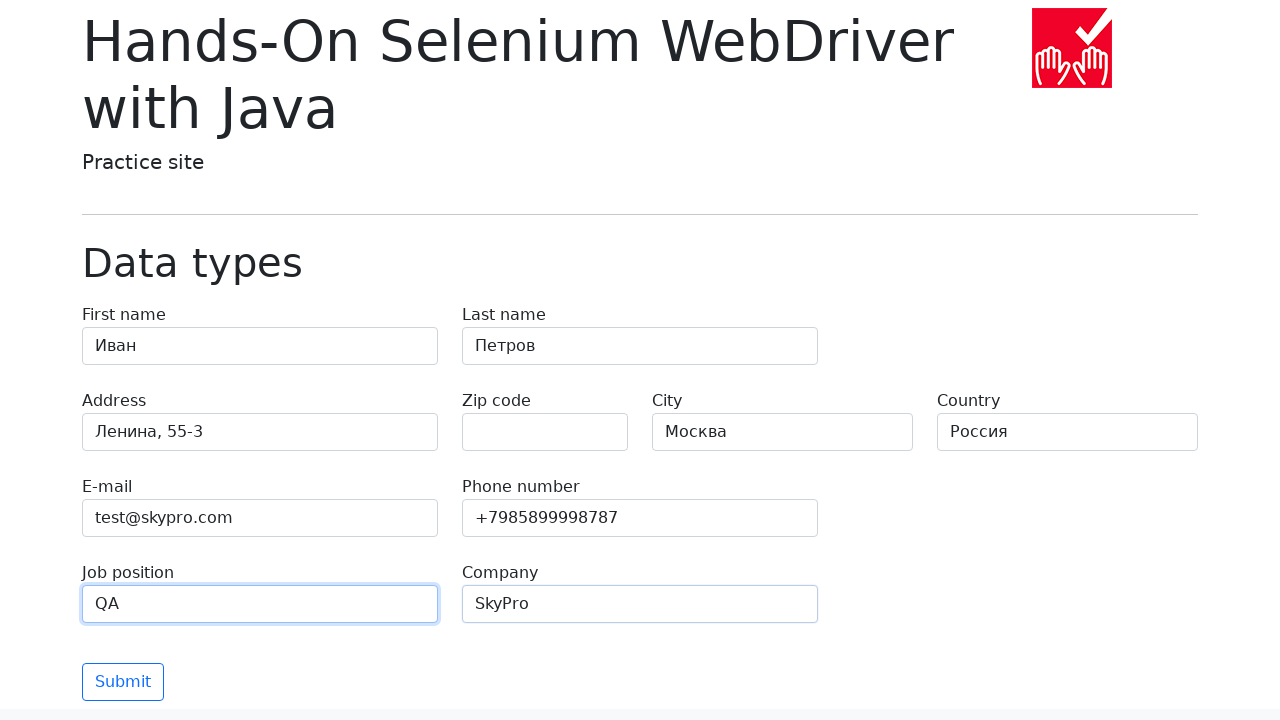

Clicked the Submit button at (123, 682) on button[type='submit']
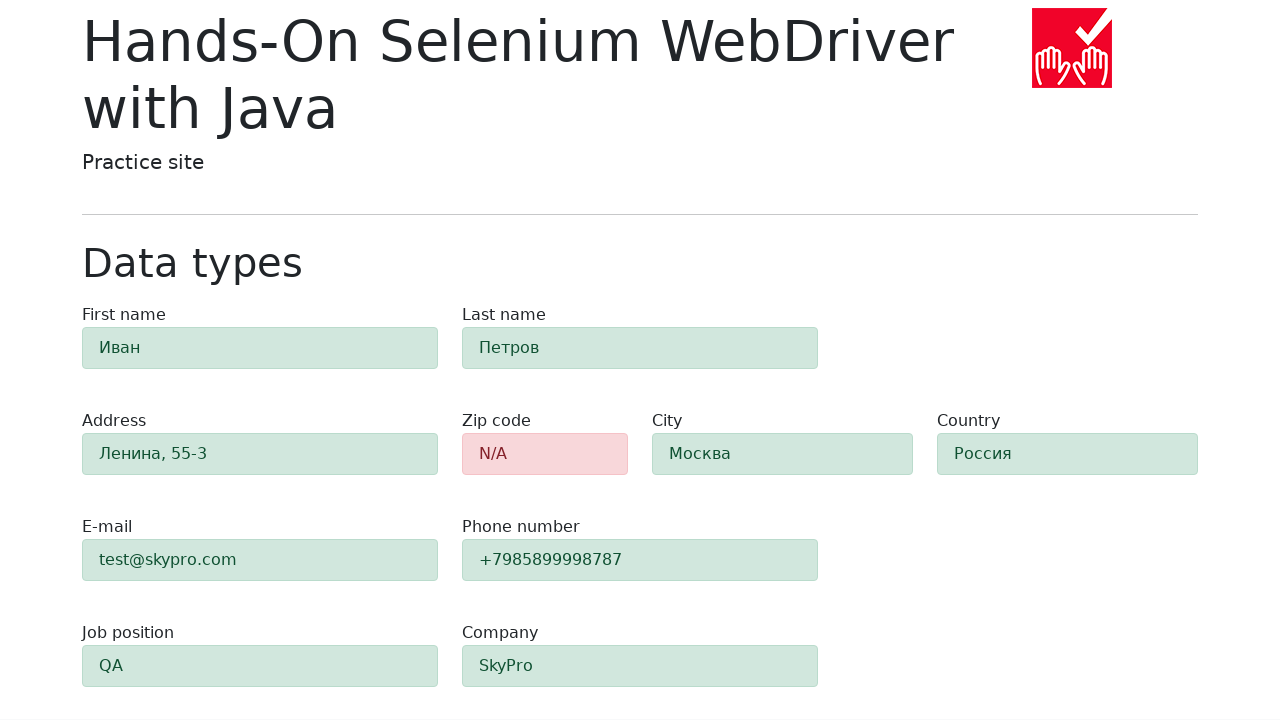

Waited for zipcode field to be highlighted in red
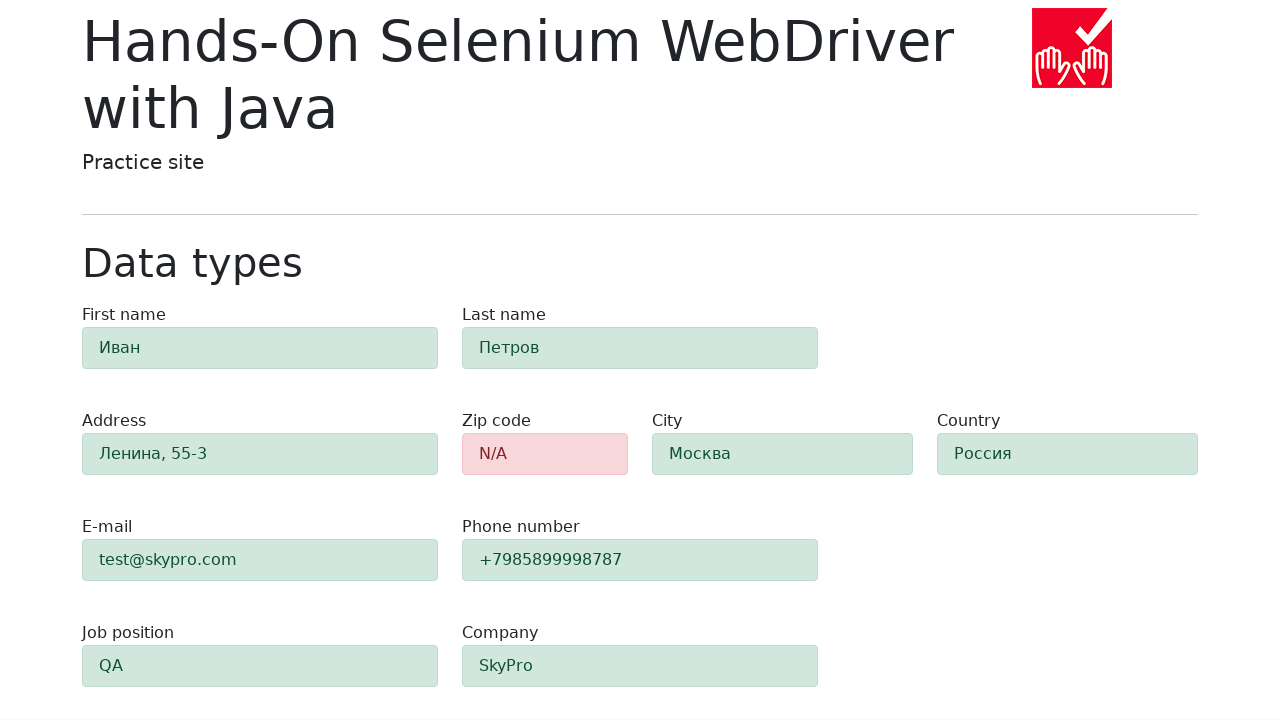

Verified zipcode field is highlighted in red (alert-danger)
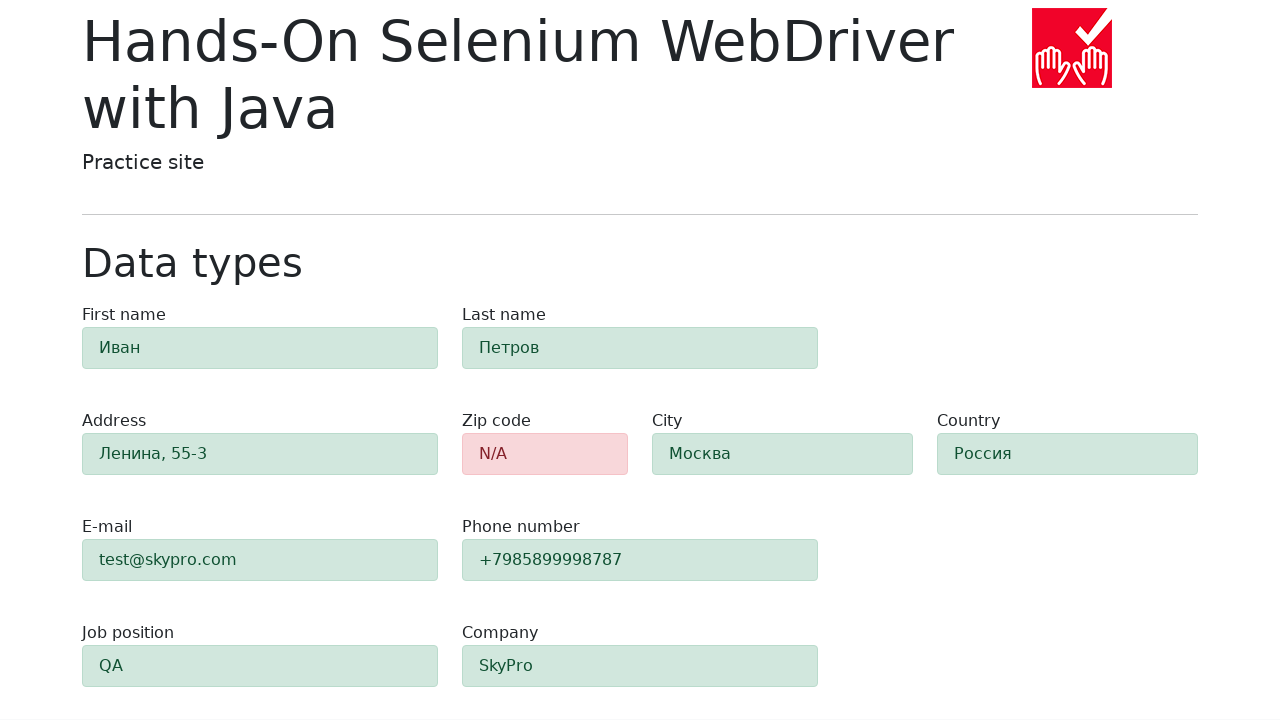

Verified first-name field is highlighted in green (alert-success)
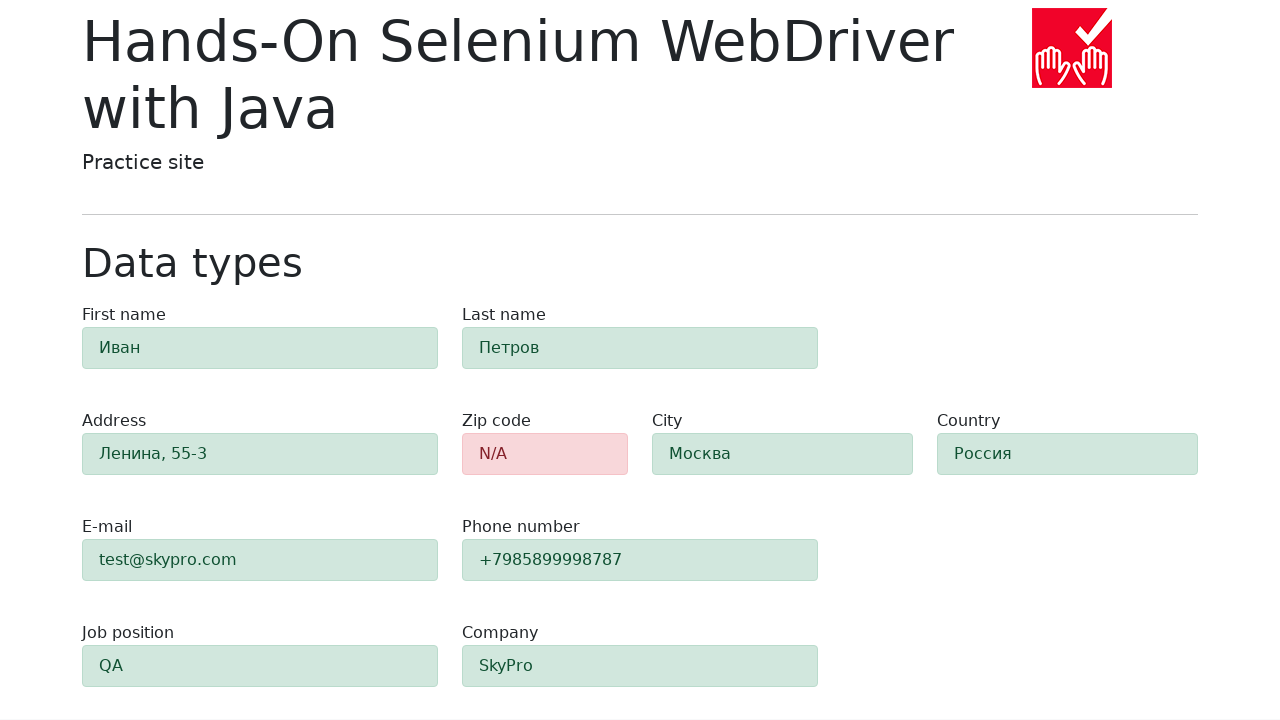

Verified last-name field is highlighted in green (alert-success)
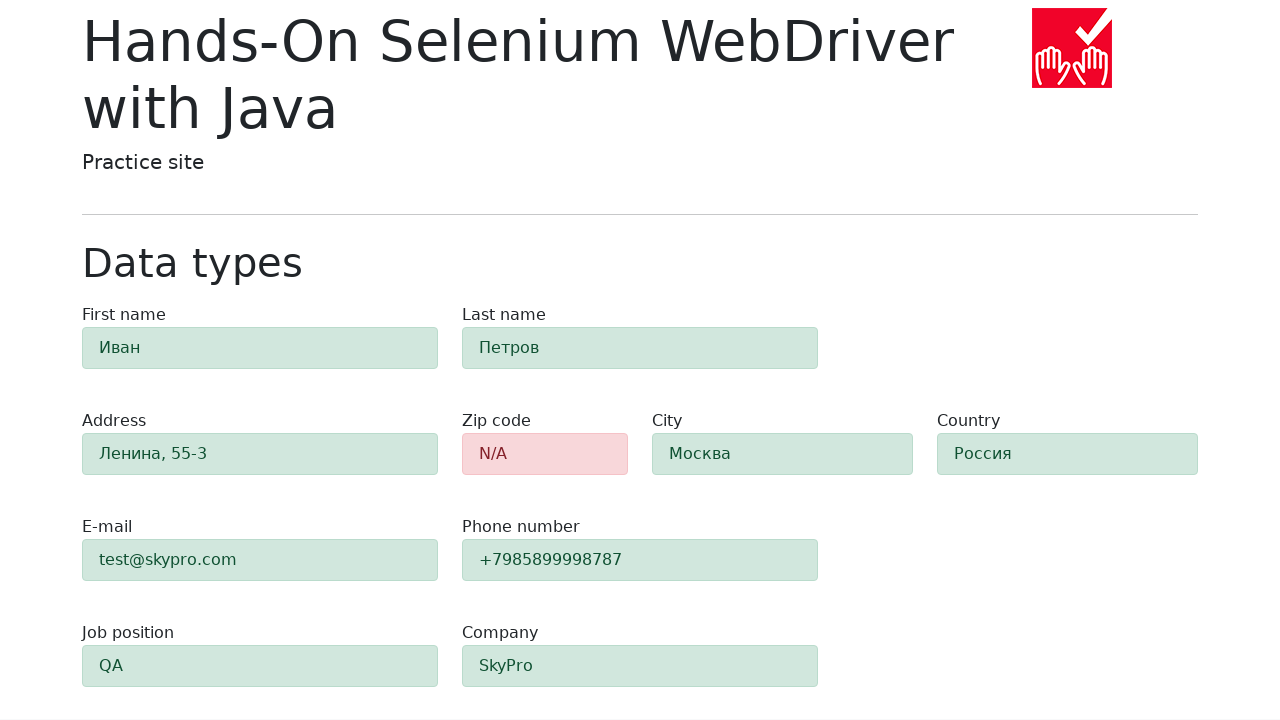

Verified address field is highlighted in green (alert-success)
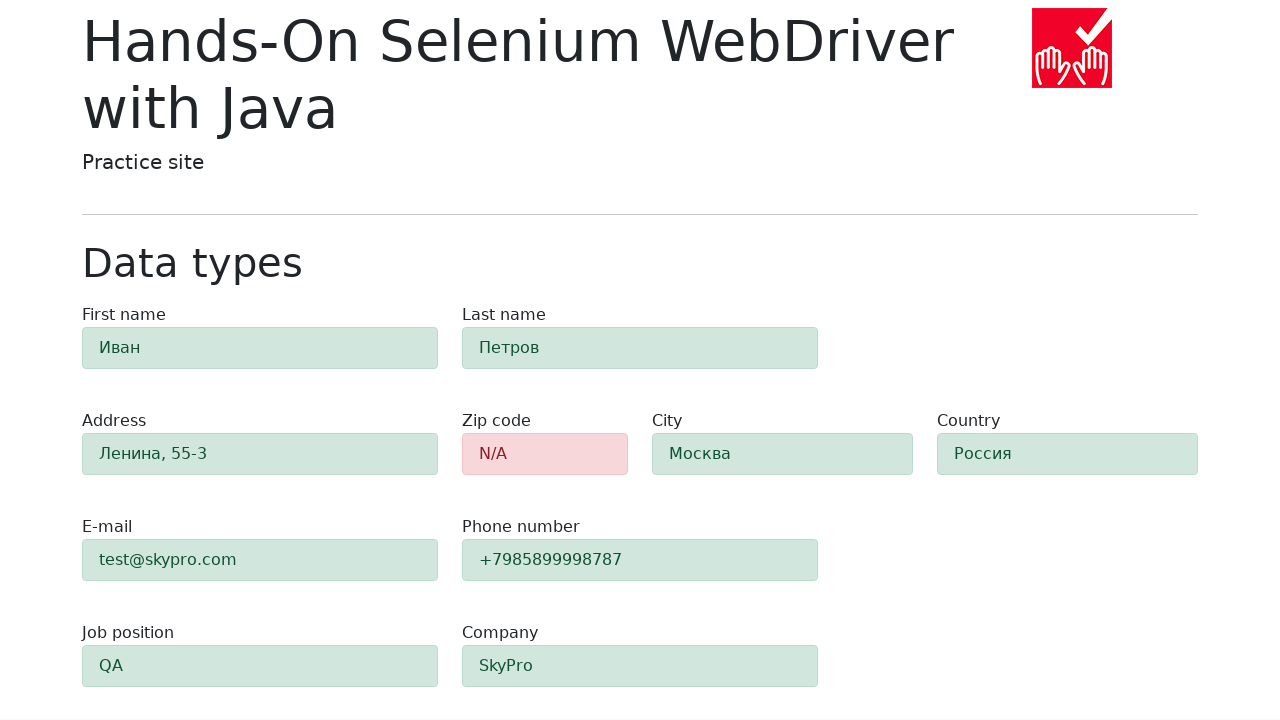

Verified e-mail field is highlighted in green (alert-success)
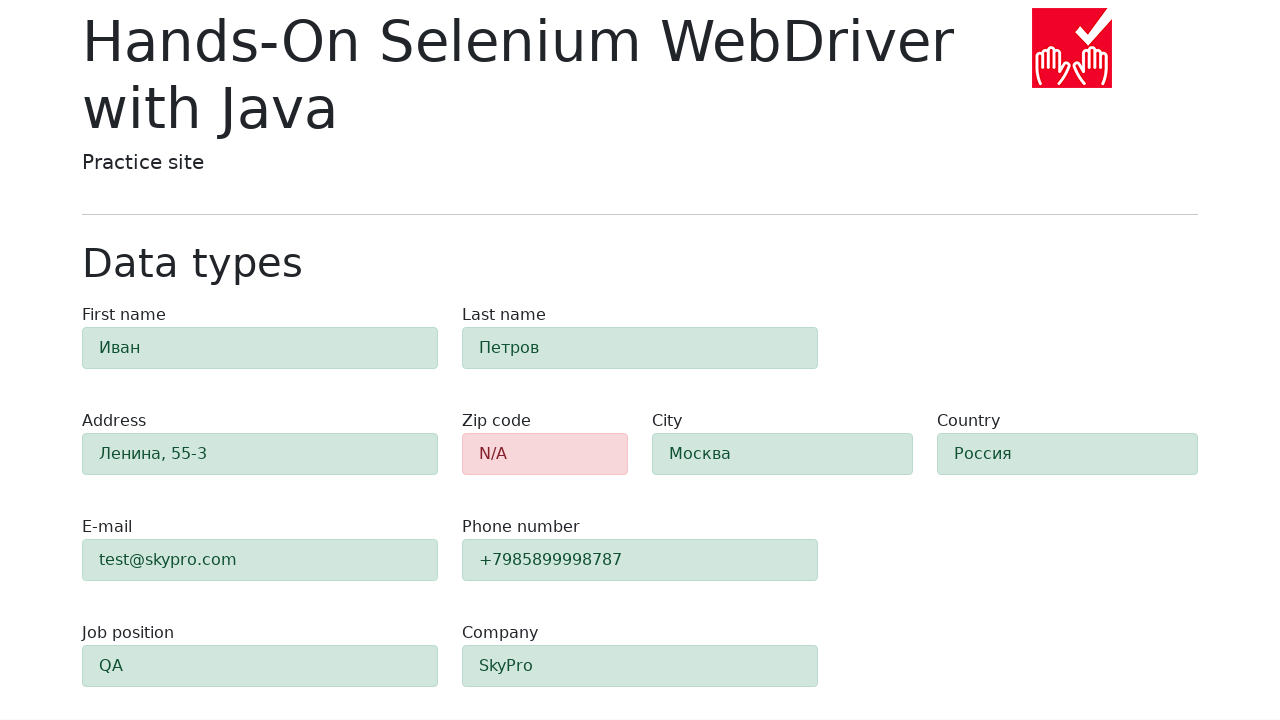

Verified phone field is highlighted in green (alert-success)
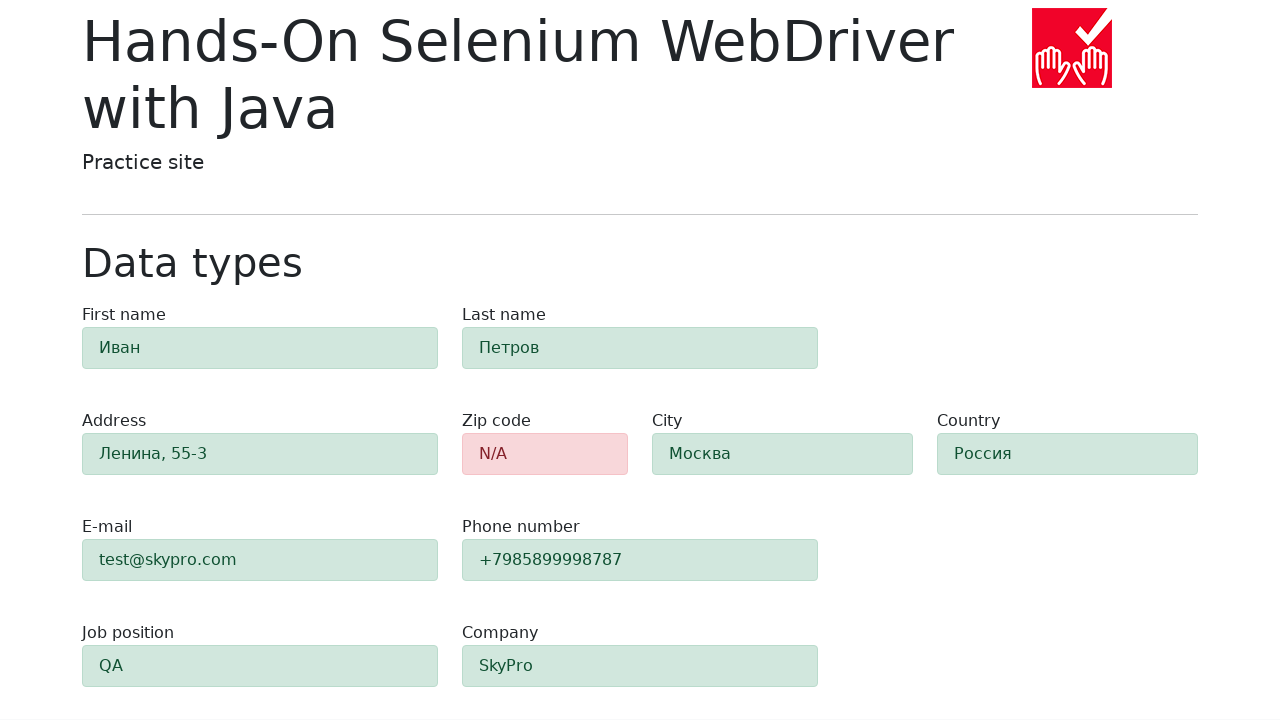

Verified city field is highlighted in green (alert-success)
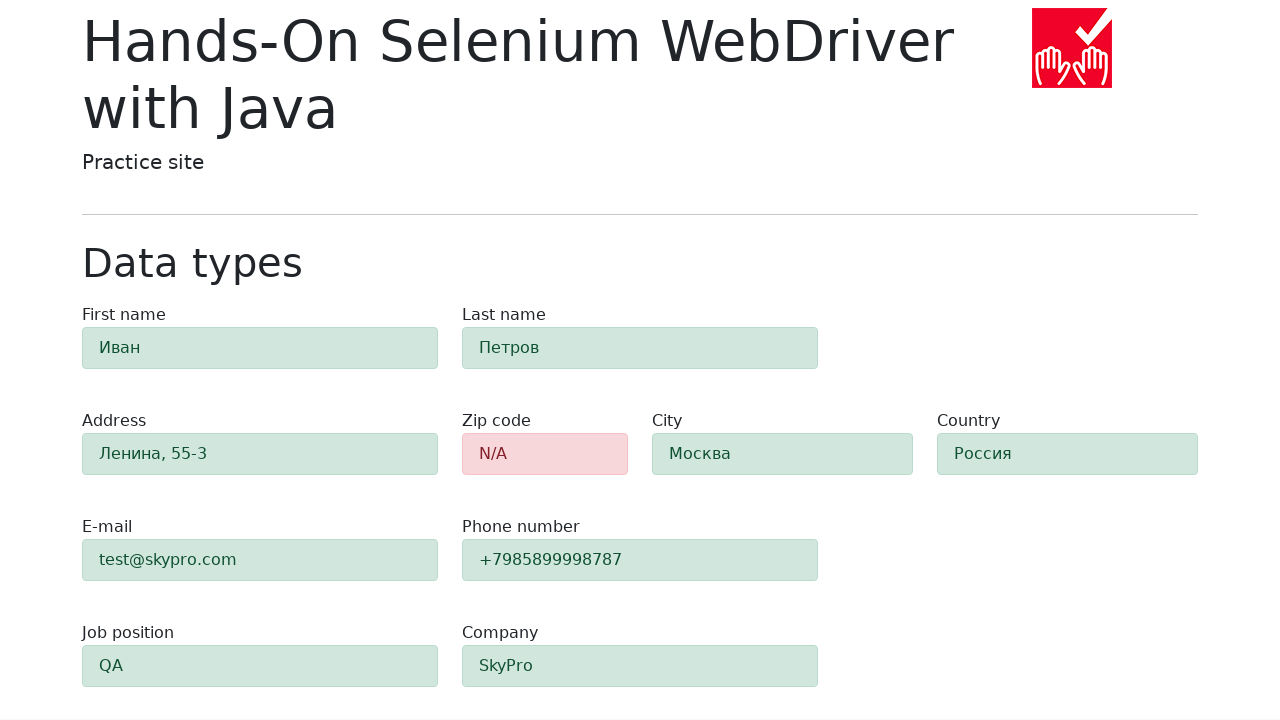

Verified country field is highlighted in green (alert-success)
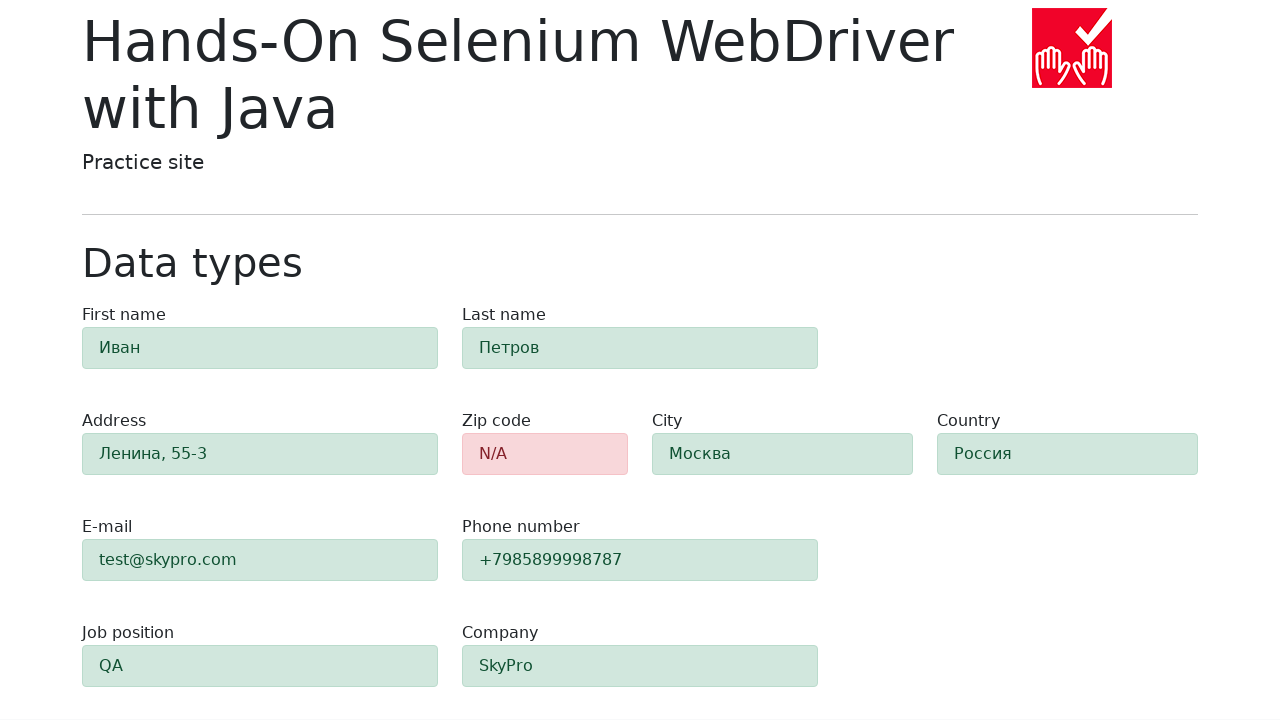

Verified job-position field is highlighted in green (alert-success)
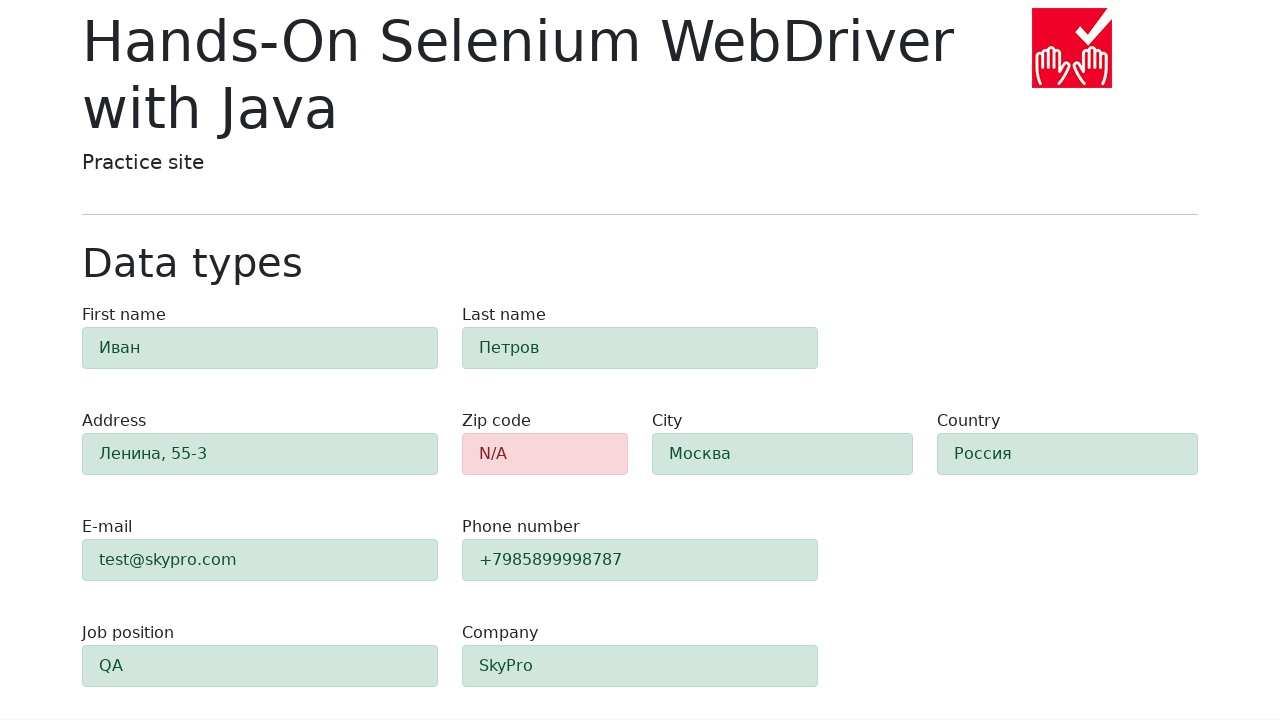

Verified company field is highlighted in green (alert-success)
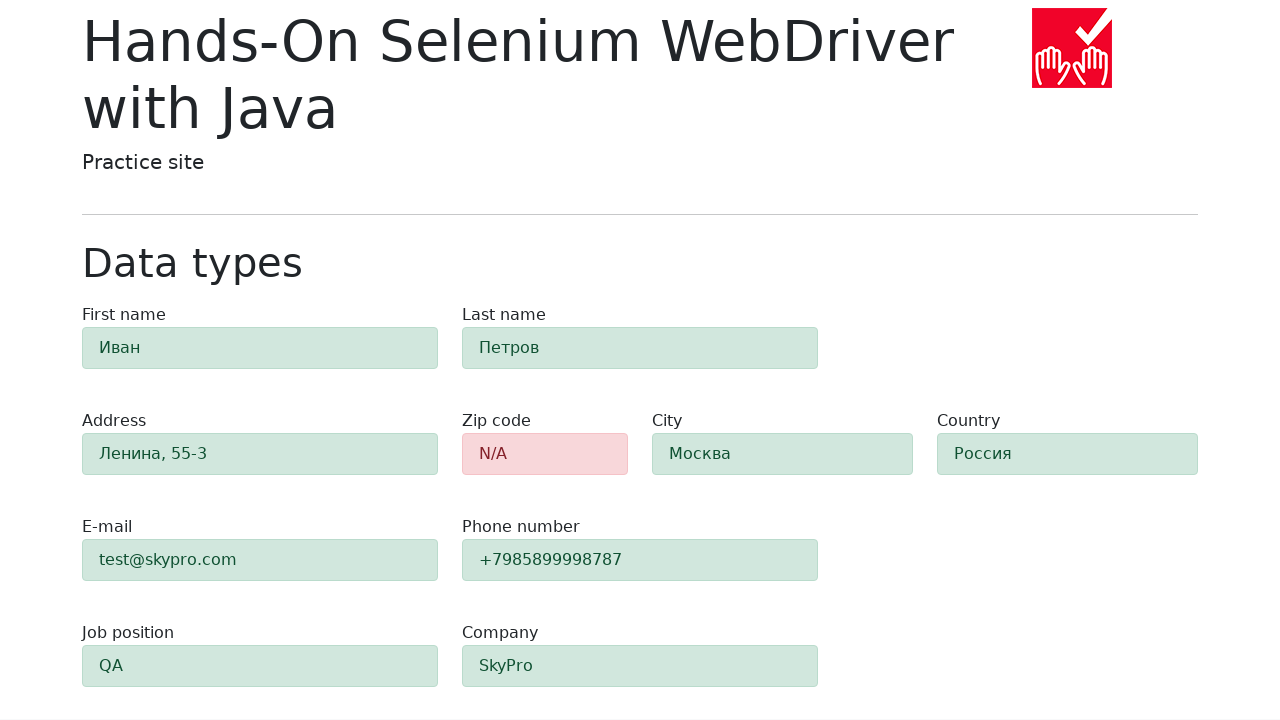

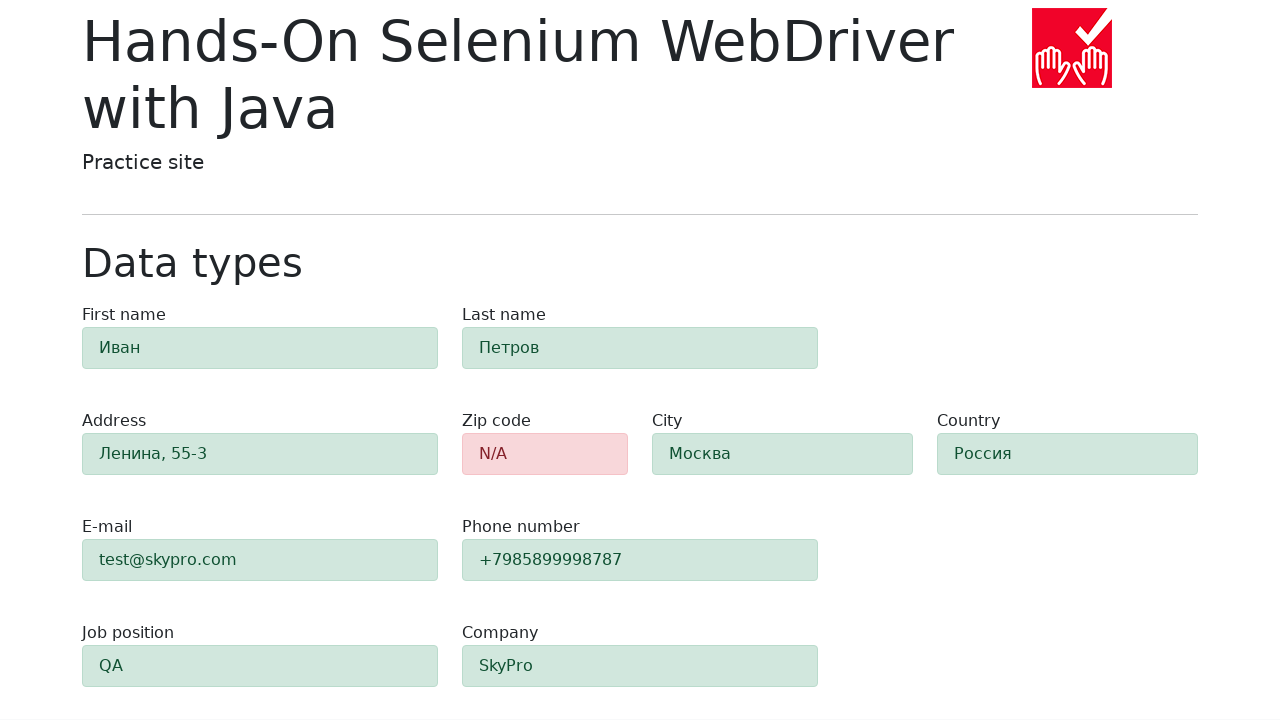